Tests the progress bar functionality by clicking the start button, waiting for the progress bar to load, and then clicking the stop button.

Starting URL: http://uitestingplayground.com/progressbar

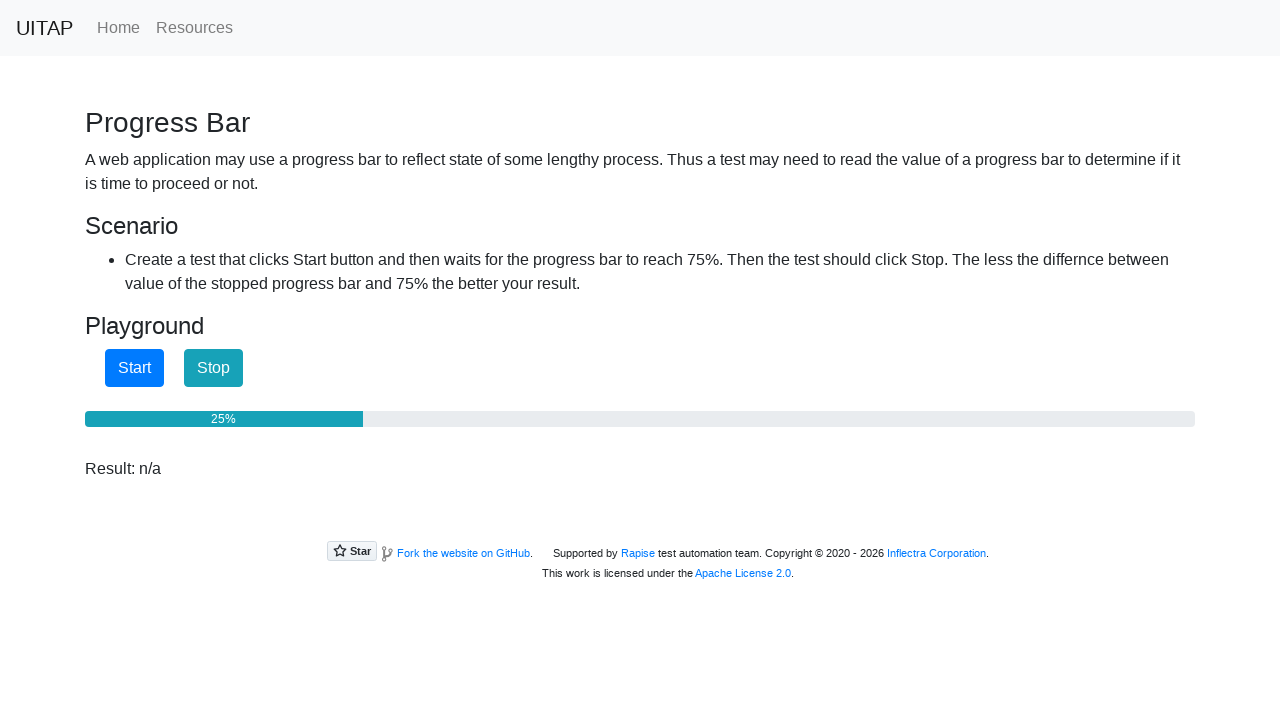

Clicked start button to begin the progress bar at (134, 368) on #startButton
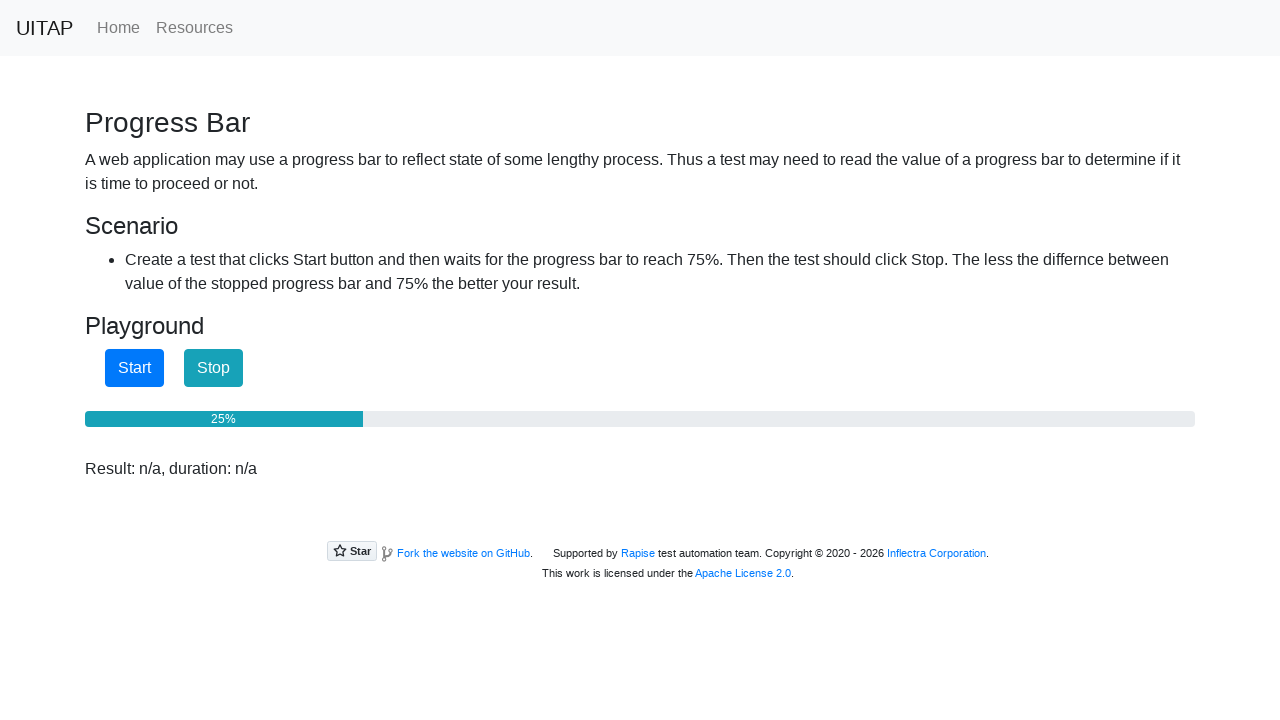

Waited 3 seconds for progress bar to advance
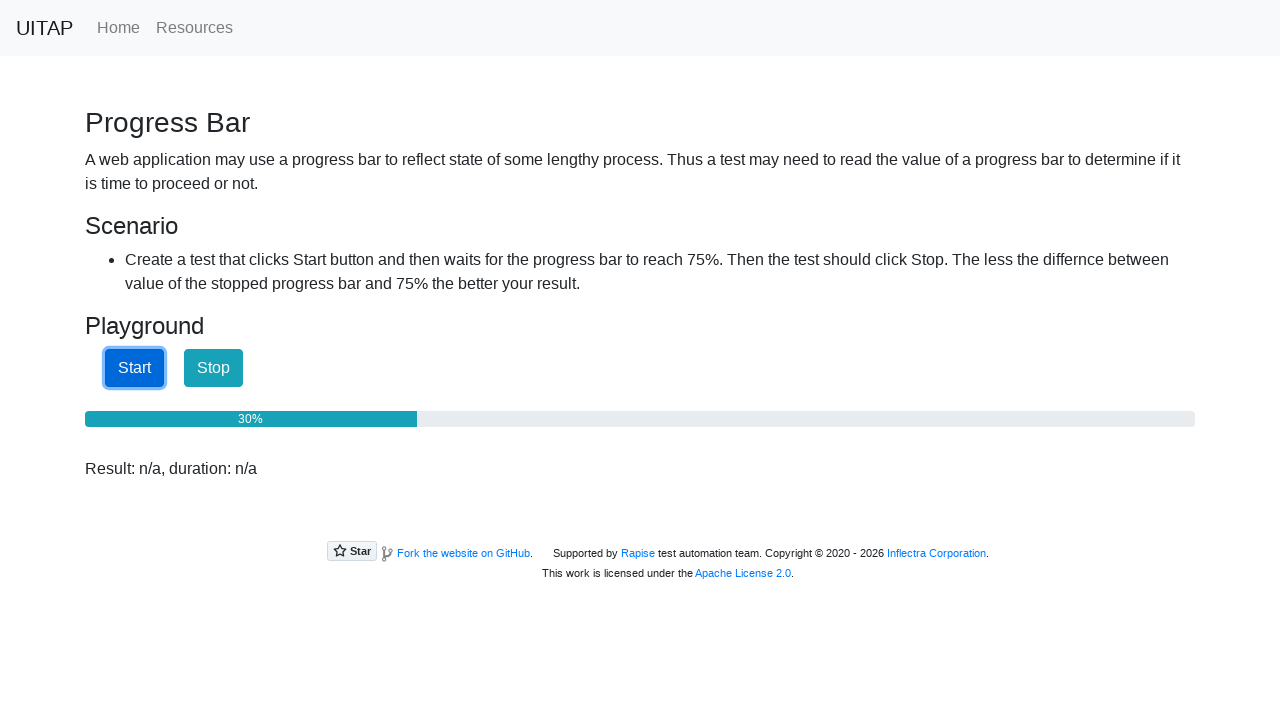

Clicked stop button to stop the progress bar at (214, 368) on #stopButton
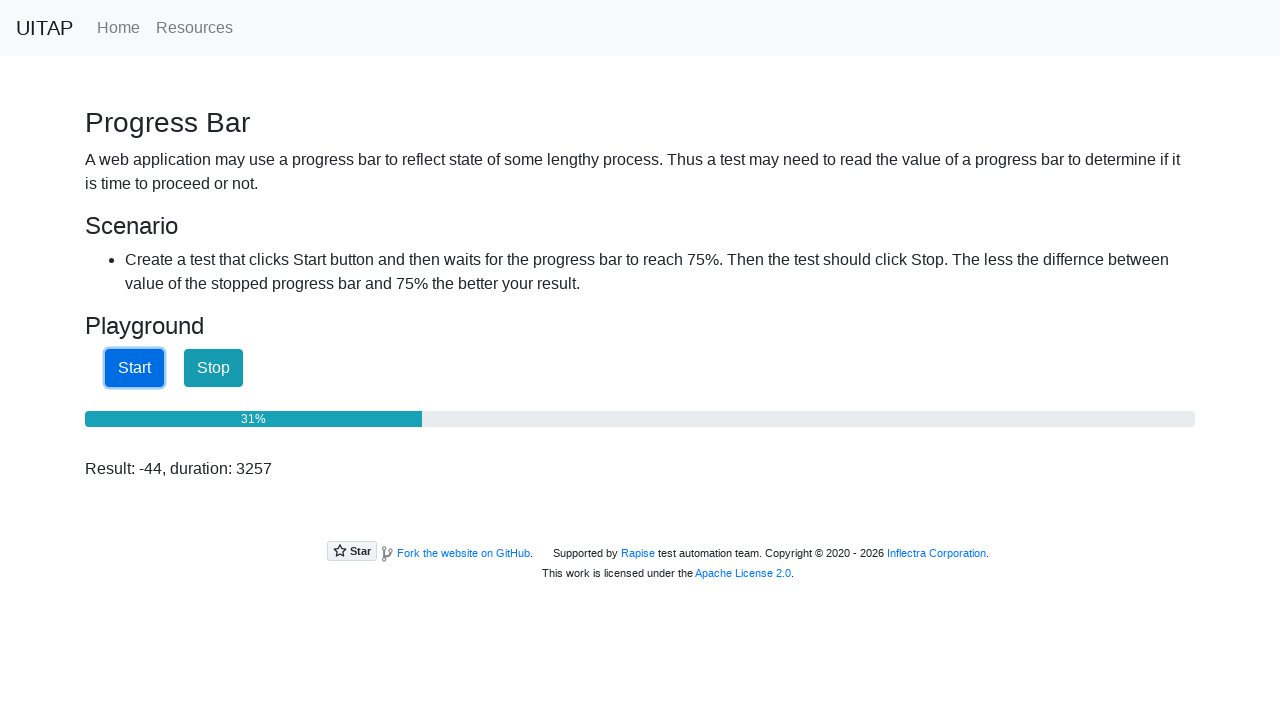

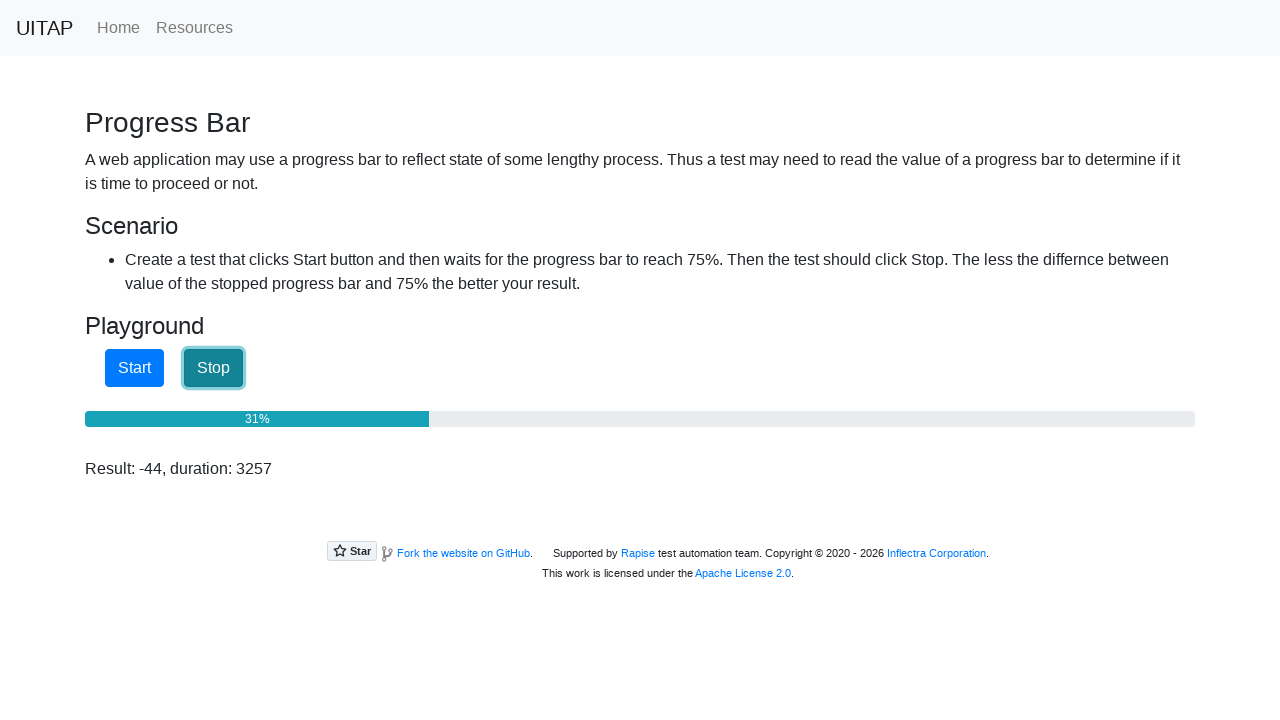